Tests radio button and checkbox interactions on a practice page by clicking various radio buttons and checkboxes, then scrolling and clicking additional options

Starting URL: https://letcode.in/radio

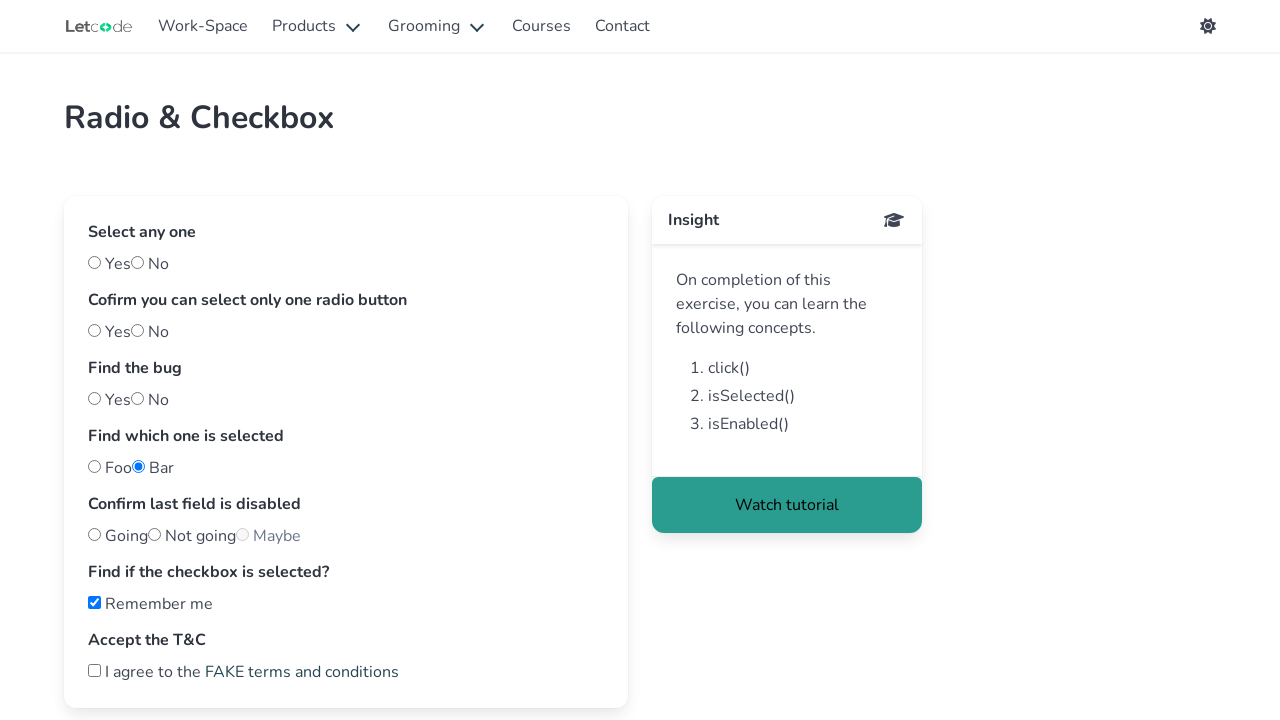

Clicked 'yes' radio button at (94, 262) on #yes
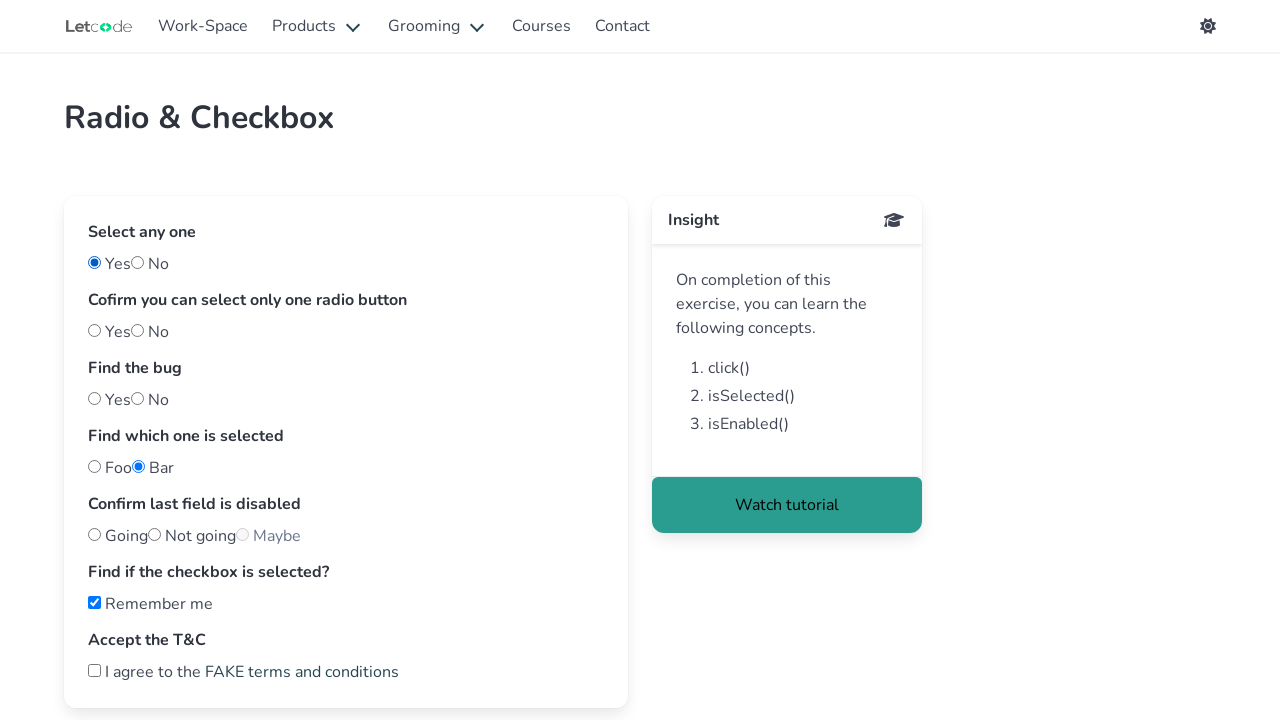

Clicked 'two' radio button at (138, 330) on #two
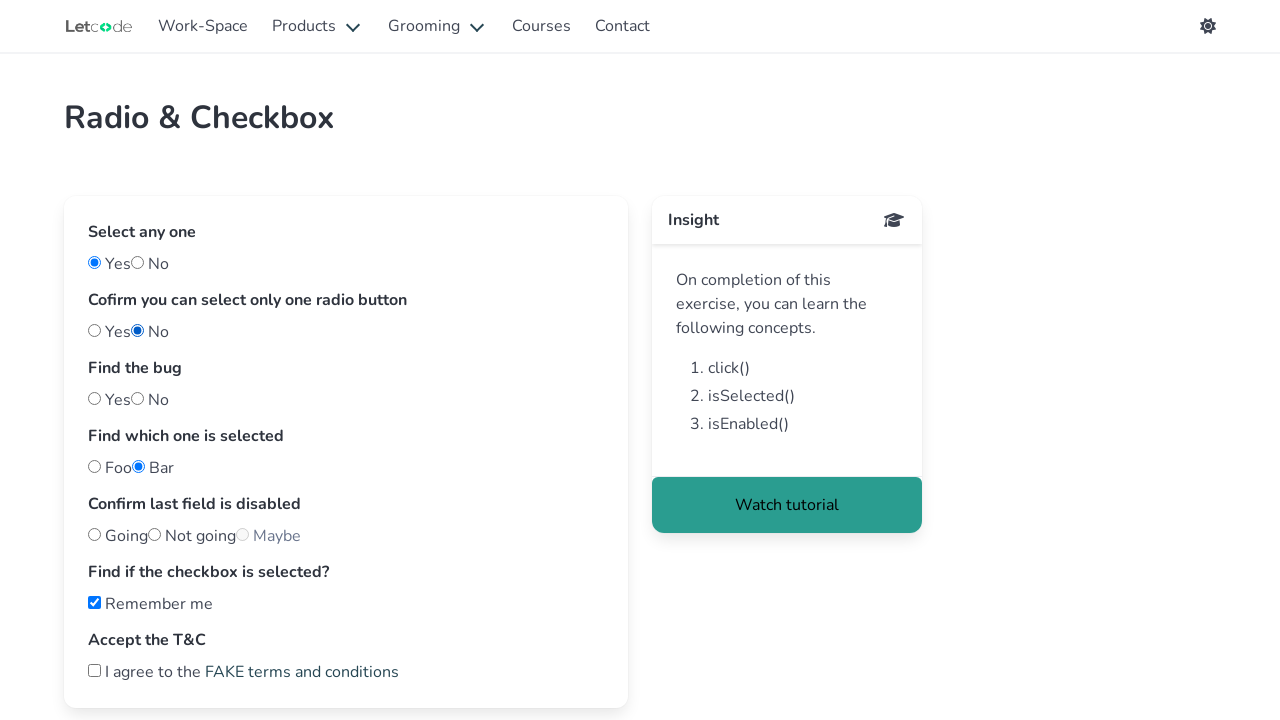

Clicked 'nobug' radio button at (94, 398) on #nobug
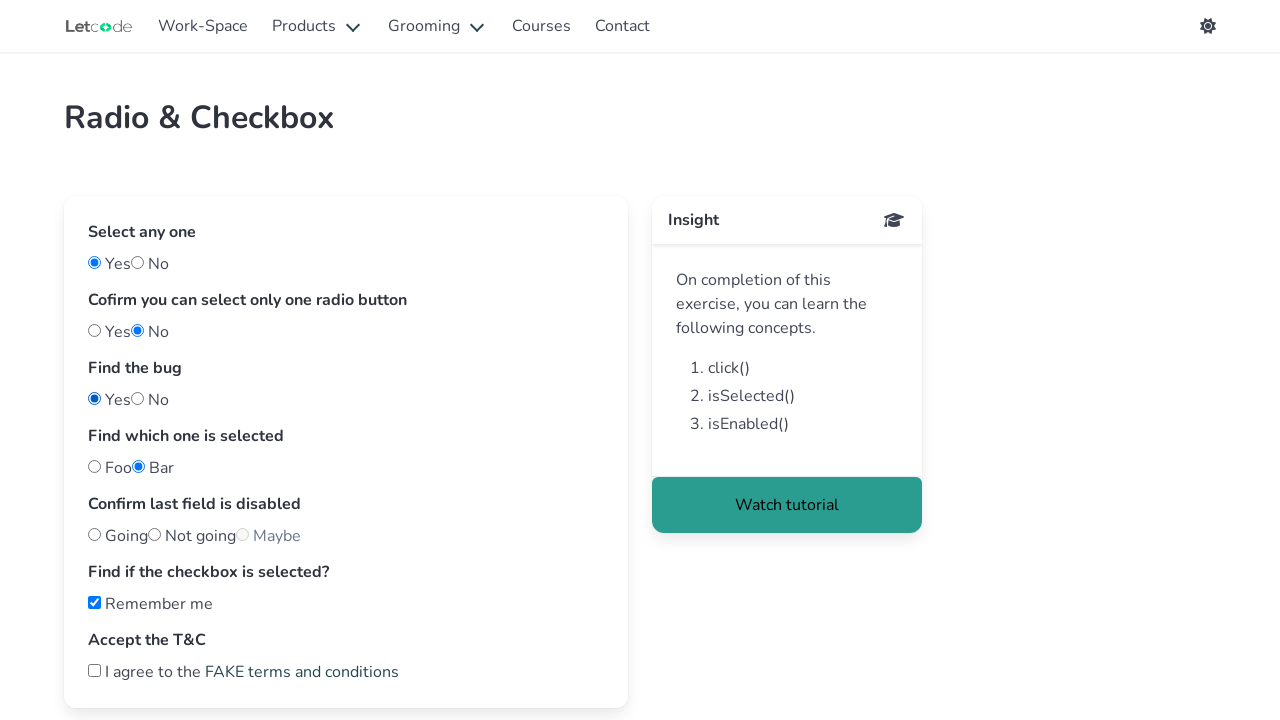

Clicked 'foo' radio button at (94, 466) on #foo
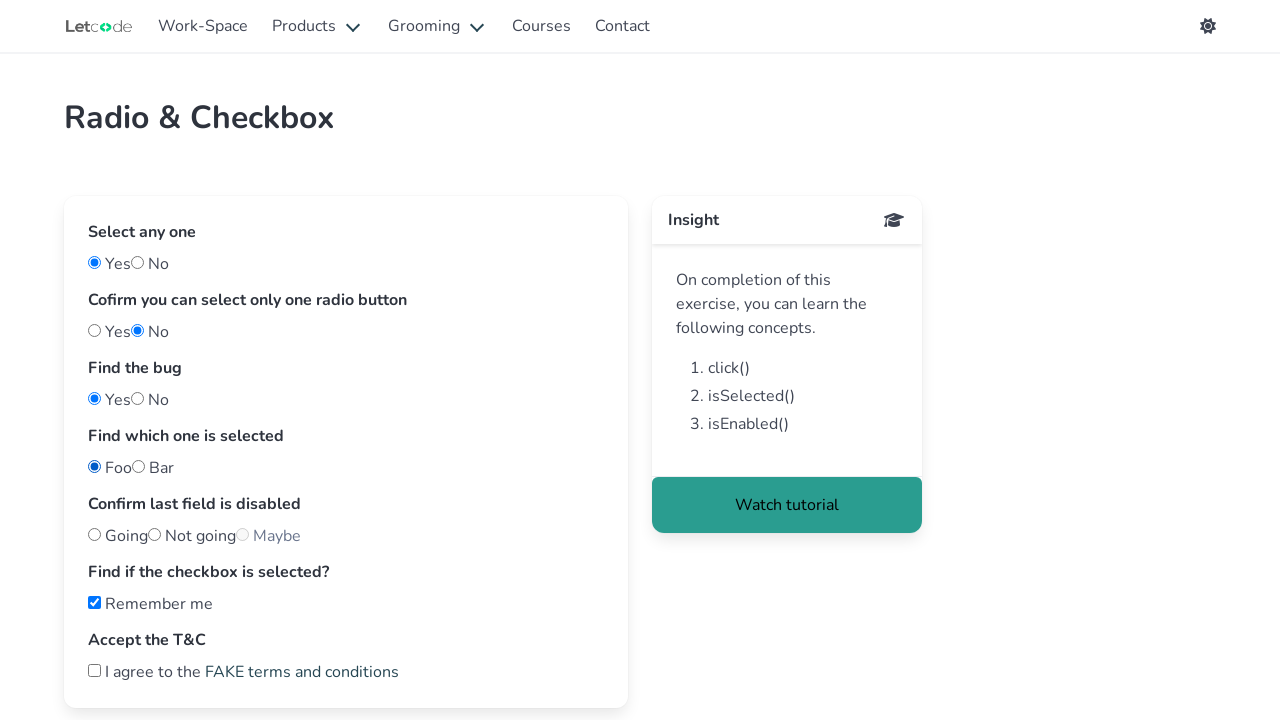

Clicked 'notG' radio button at (154, 534) on #notG
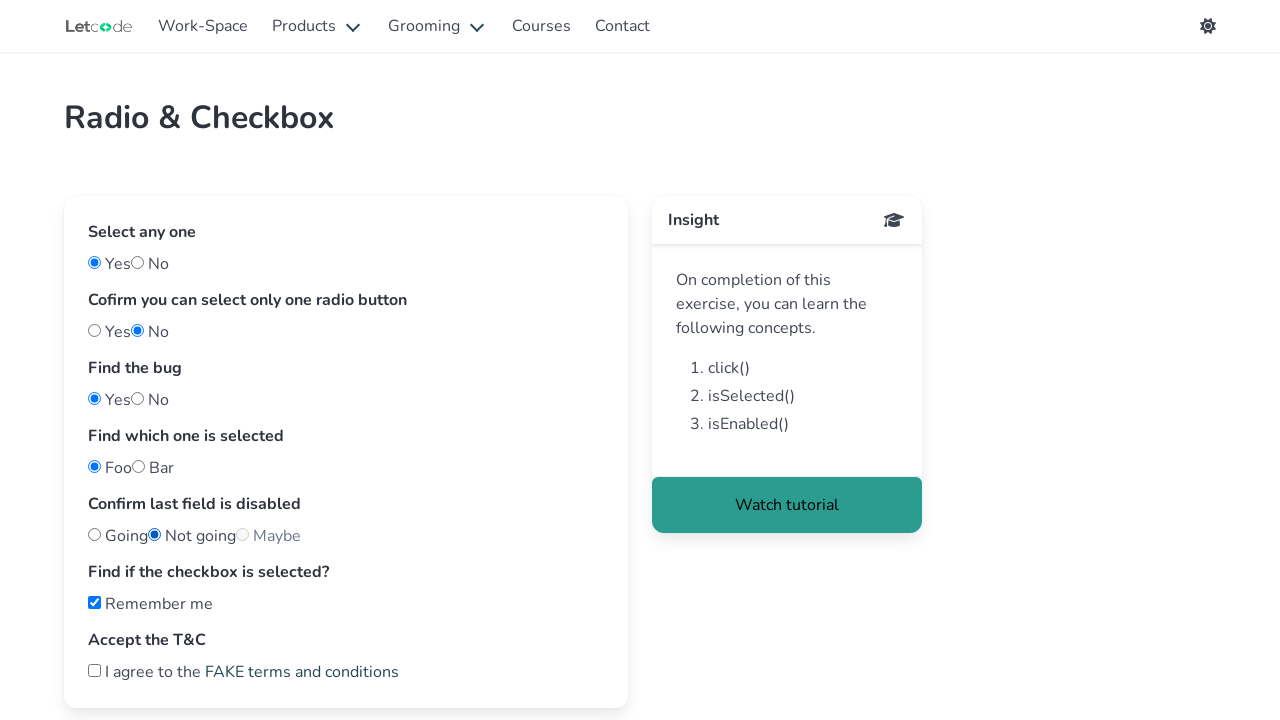

Scrolled down the page by 100 pixels
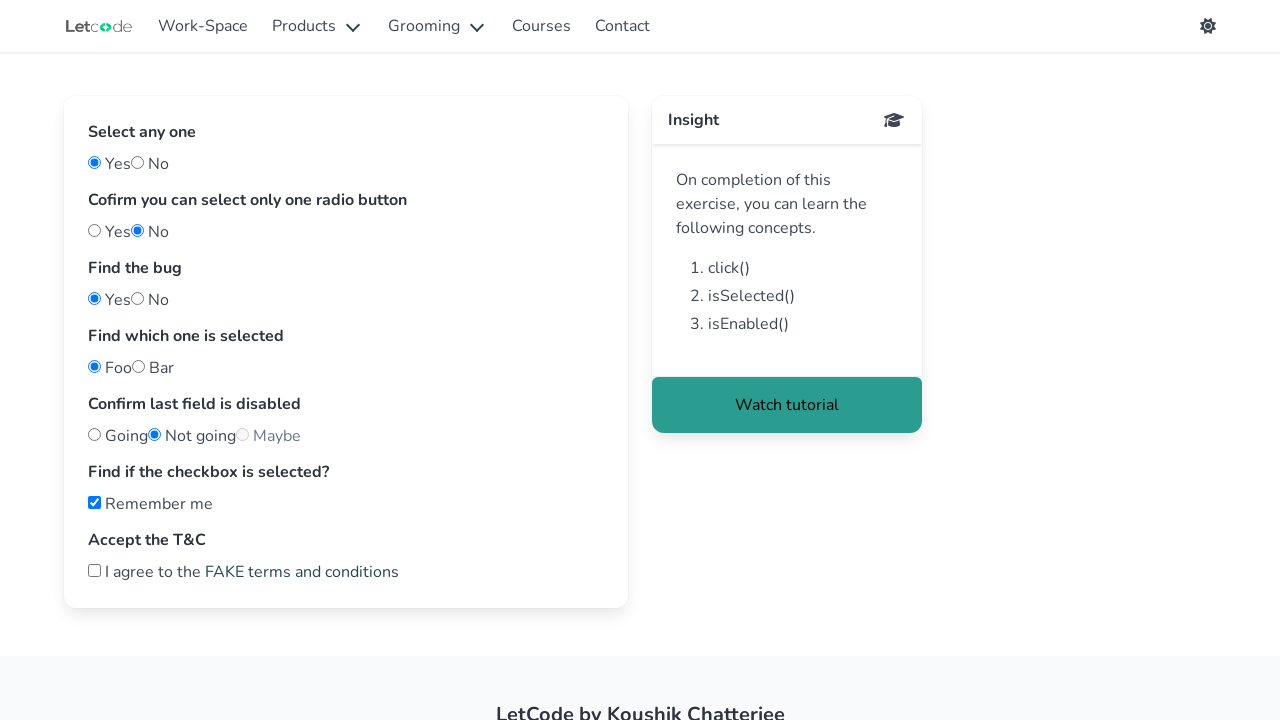

Clicked 'Remember me' checkbox at (150, 504) on xpath=//*[text()=' Remember me ']
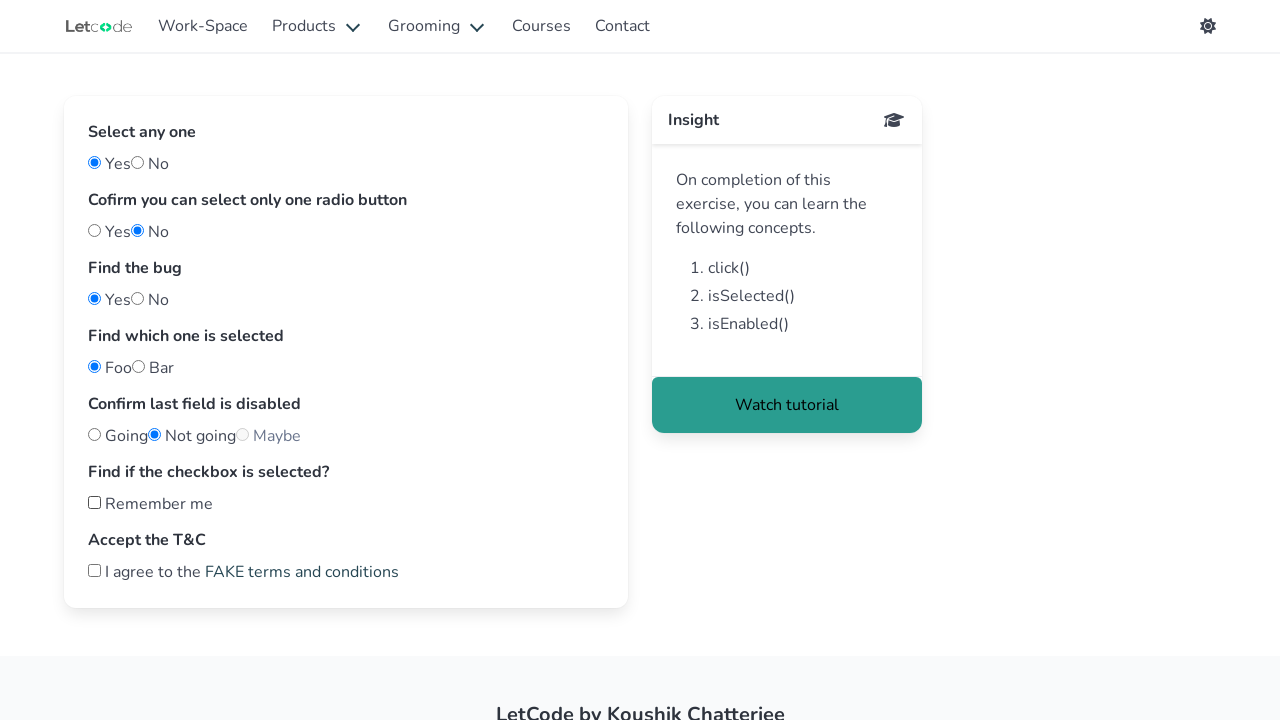

Clicked 'I agree to the' checkbox at (244, 572) on xpath=//*[text()=' I agree to the ']
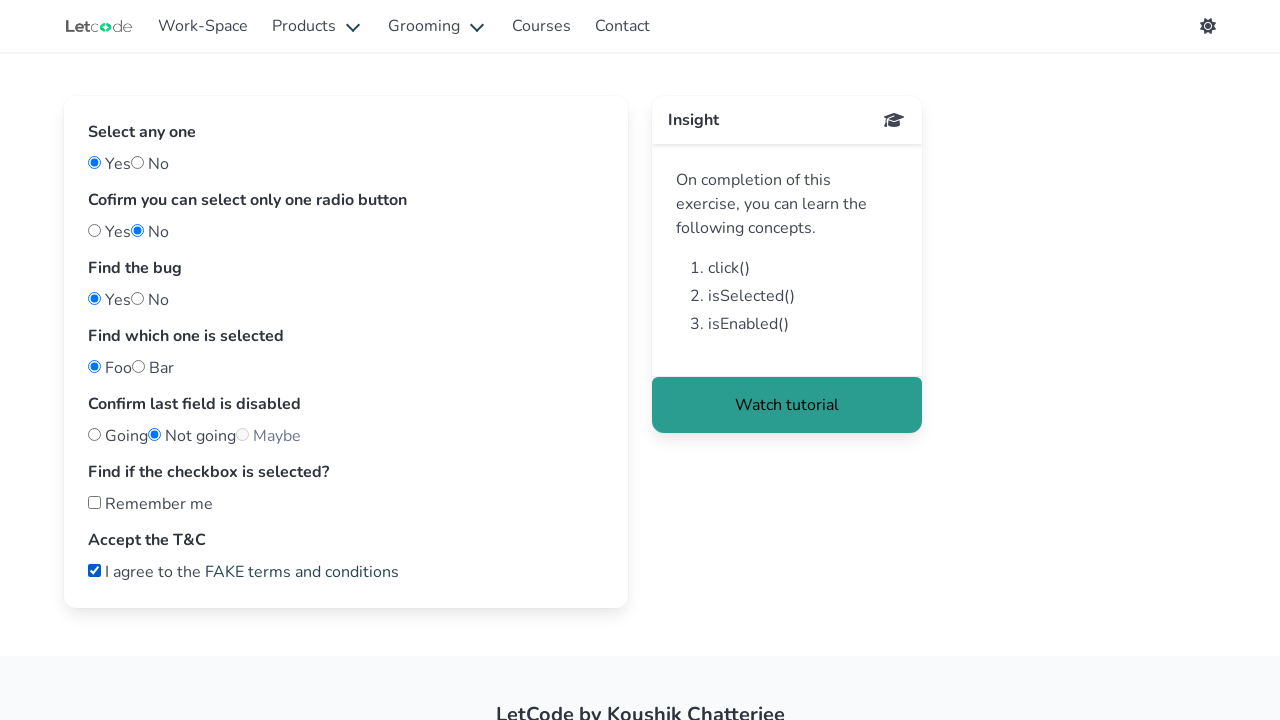

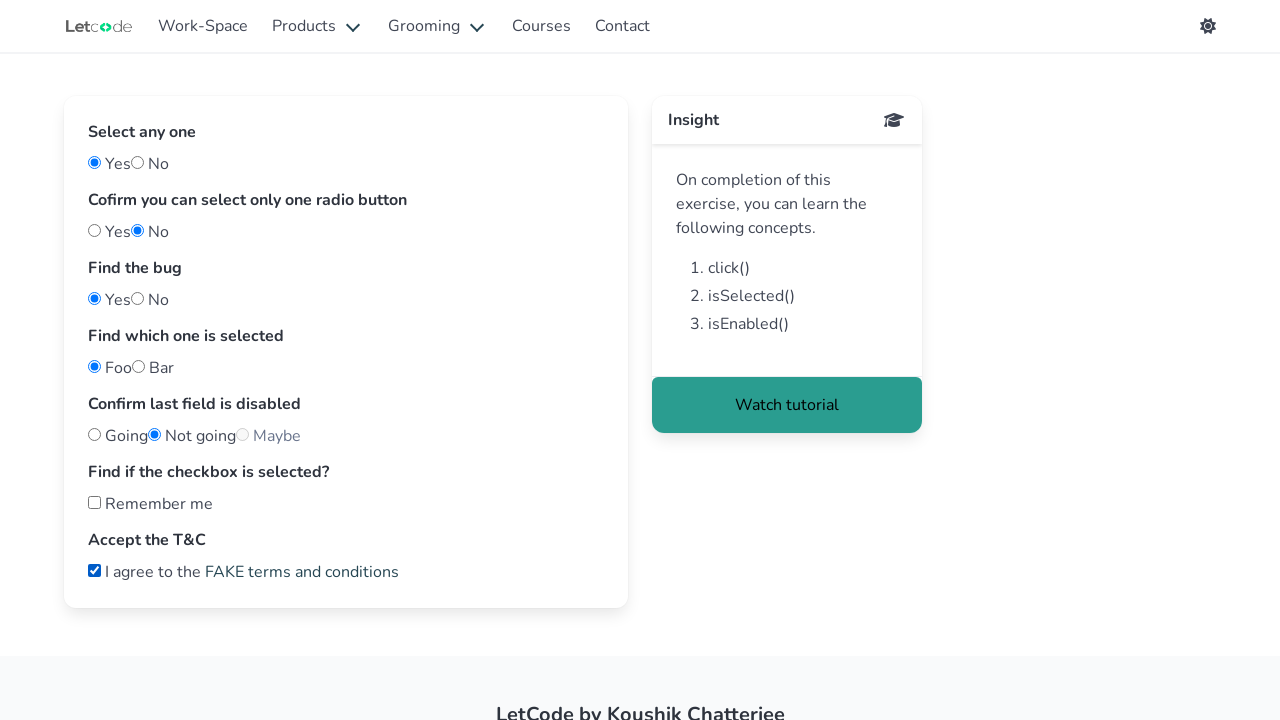